Tests product search functionality by typing a search query and verifying that filtered products are displayed

Starting URL: https://rahulshettyacademy.com/seleniumPractise/#/

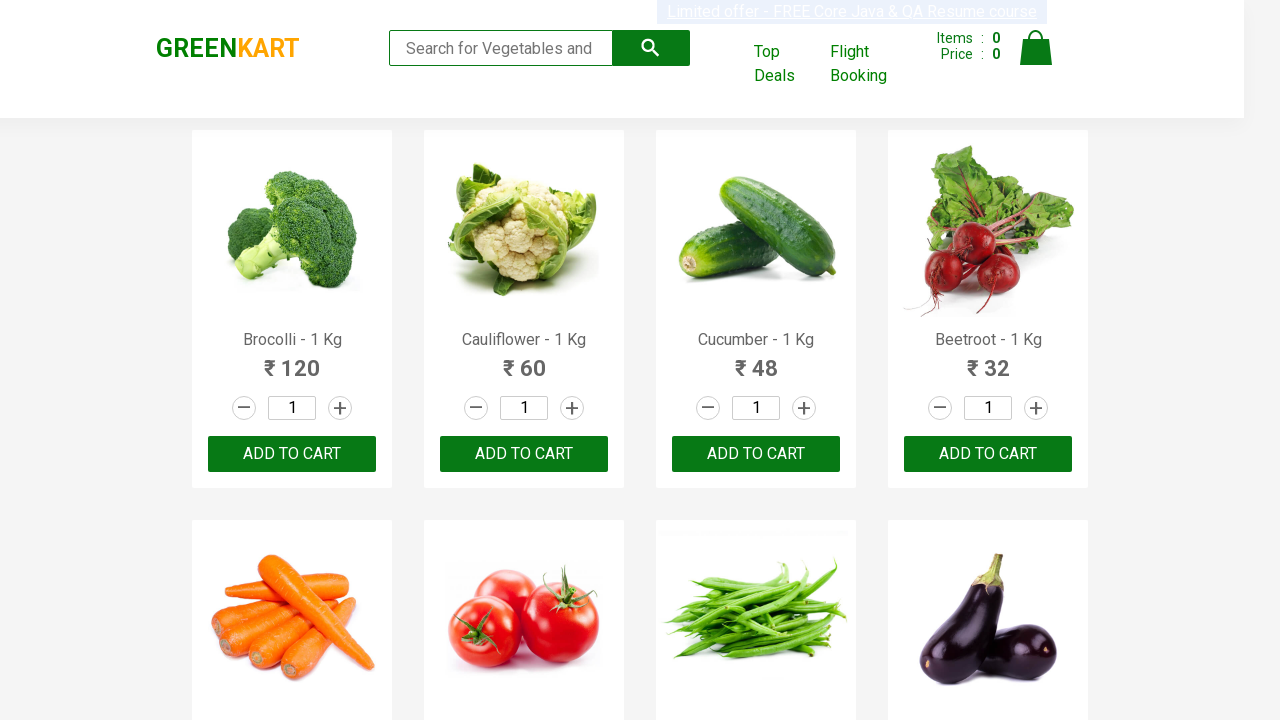

Filled search field with 'ca' on .search-keyword
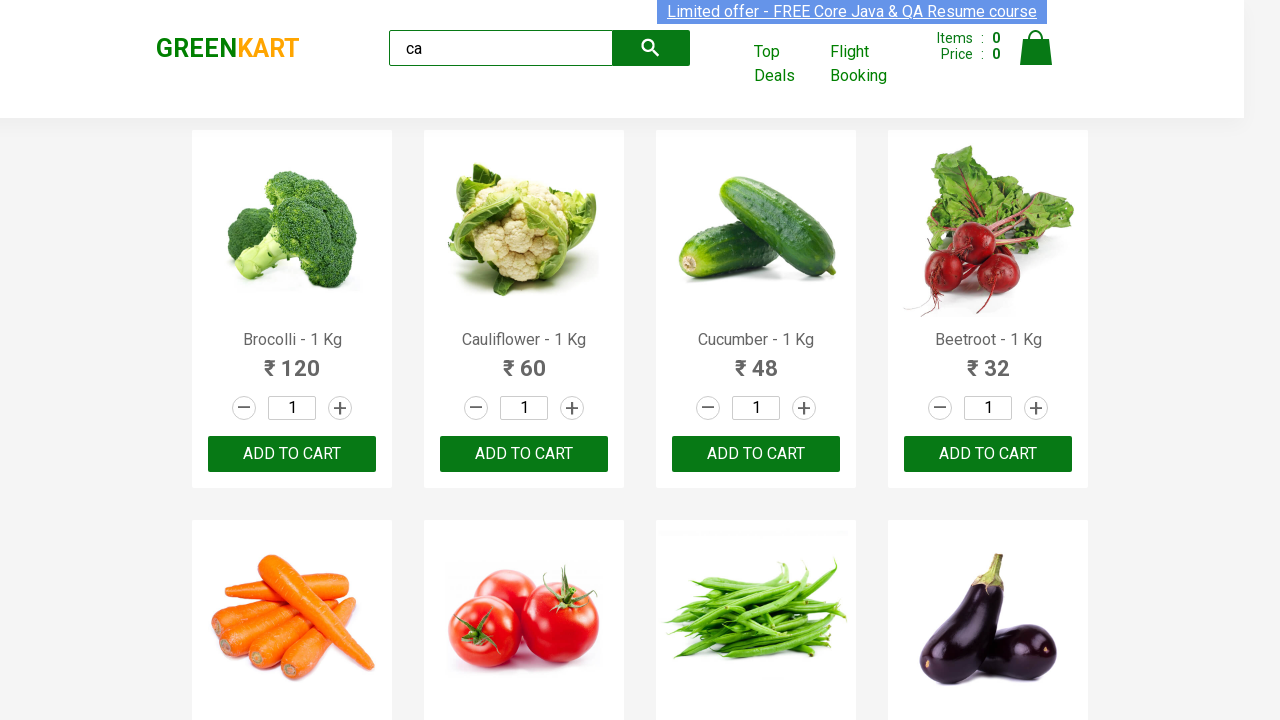

Waited for filtered products to become visible
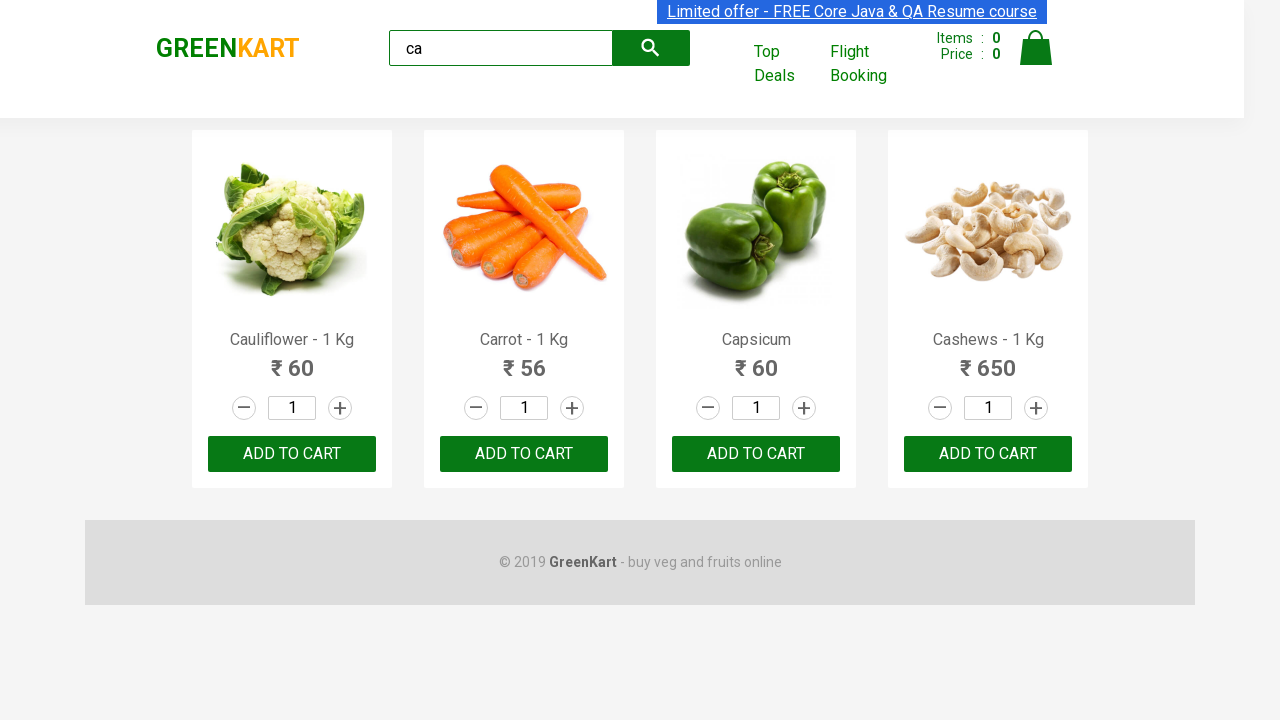

Counted visible products: 4
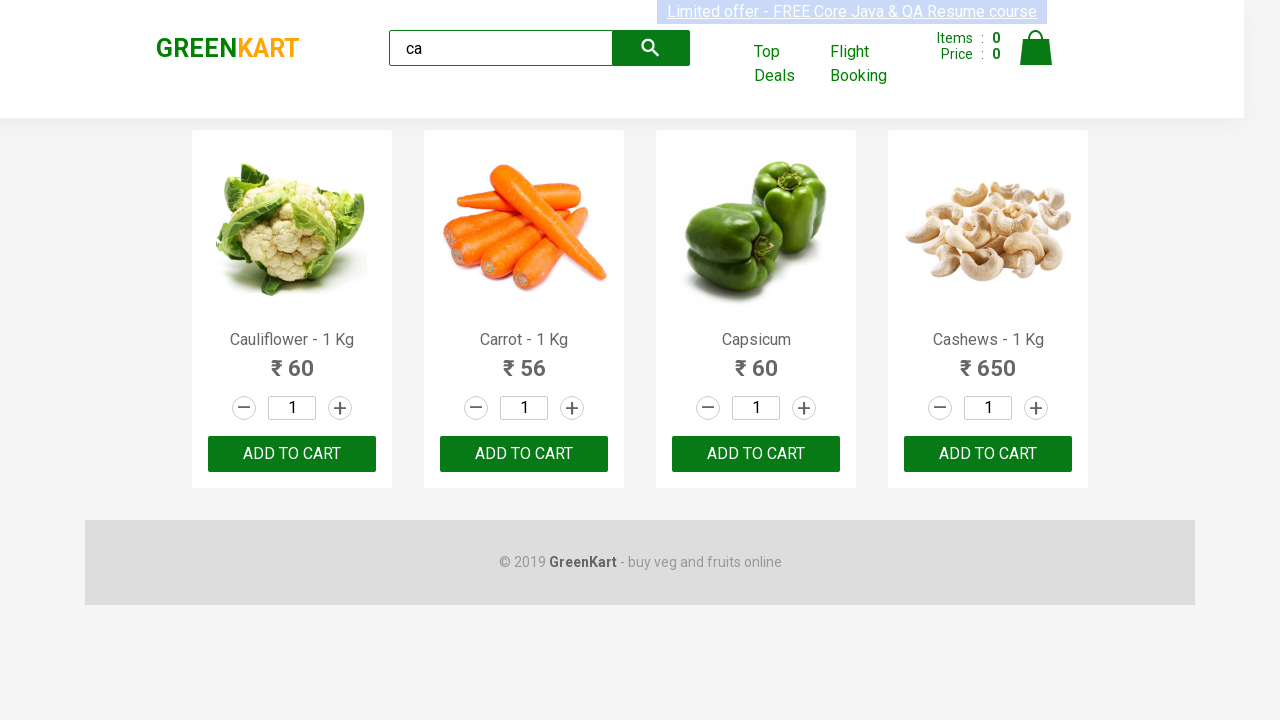

Verified that 4 products are displayed after search
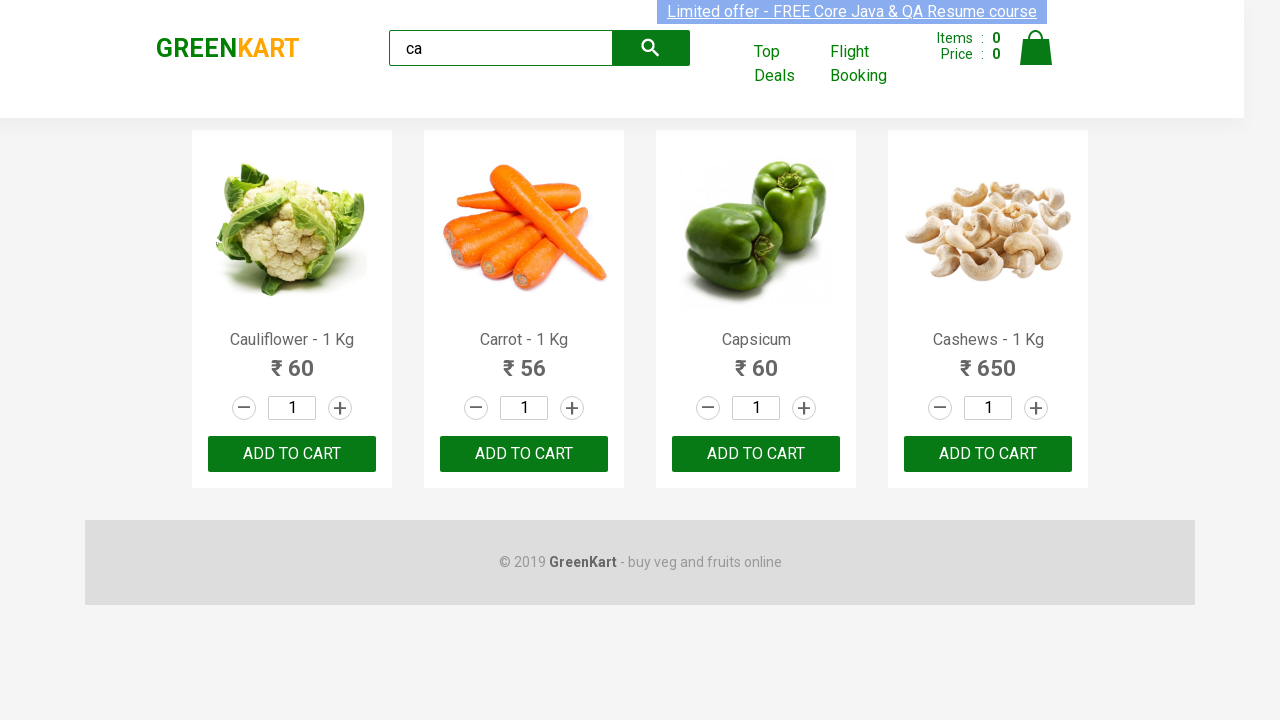

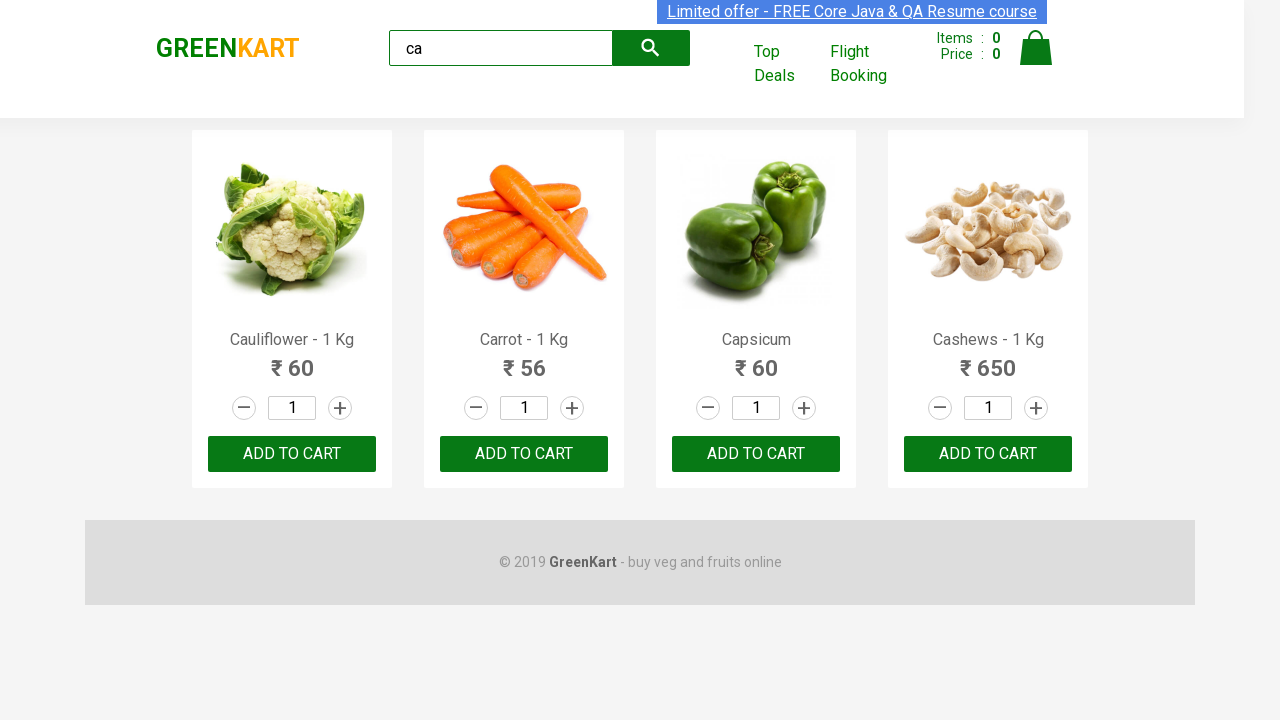